Tests adding a pizza and a drink to the basket on a pizza ordering website, navigating through pizza and beverage sections

Starting URL: https://pizzamania.by/

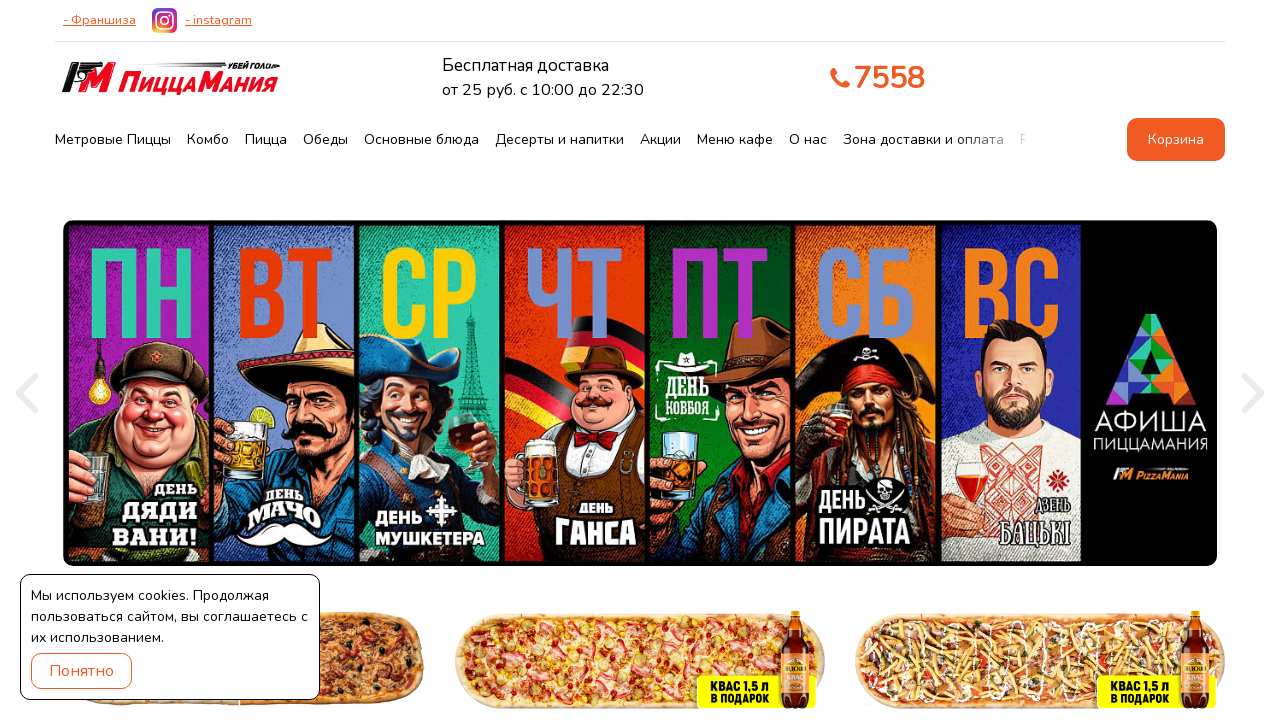

Clicked on pizza section link at (266, 140) on xpath=//a[@href='/#pizza']
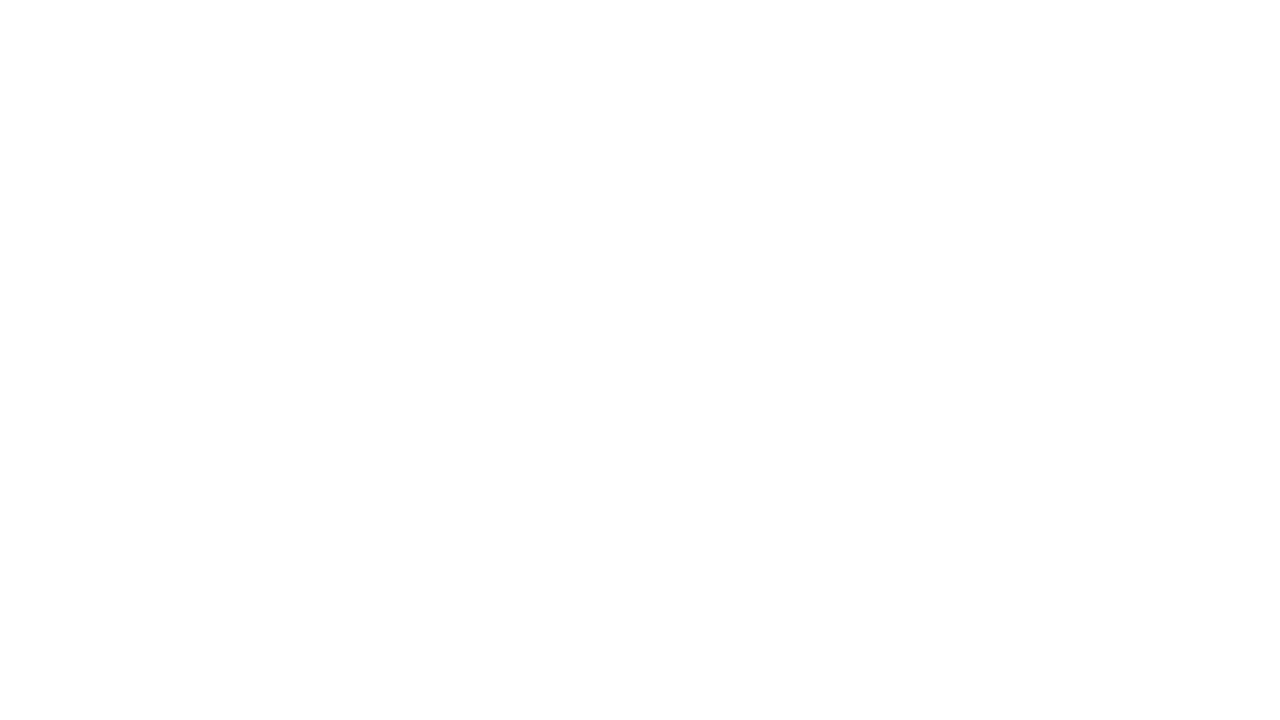

Clicked button to add pizza to basket at (268, 702) on xpath=//article[@id='item-37']/div[2]/div/a
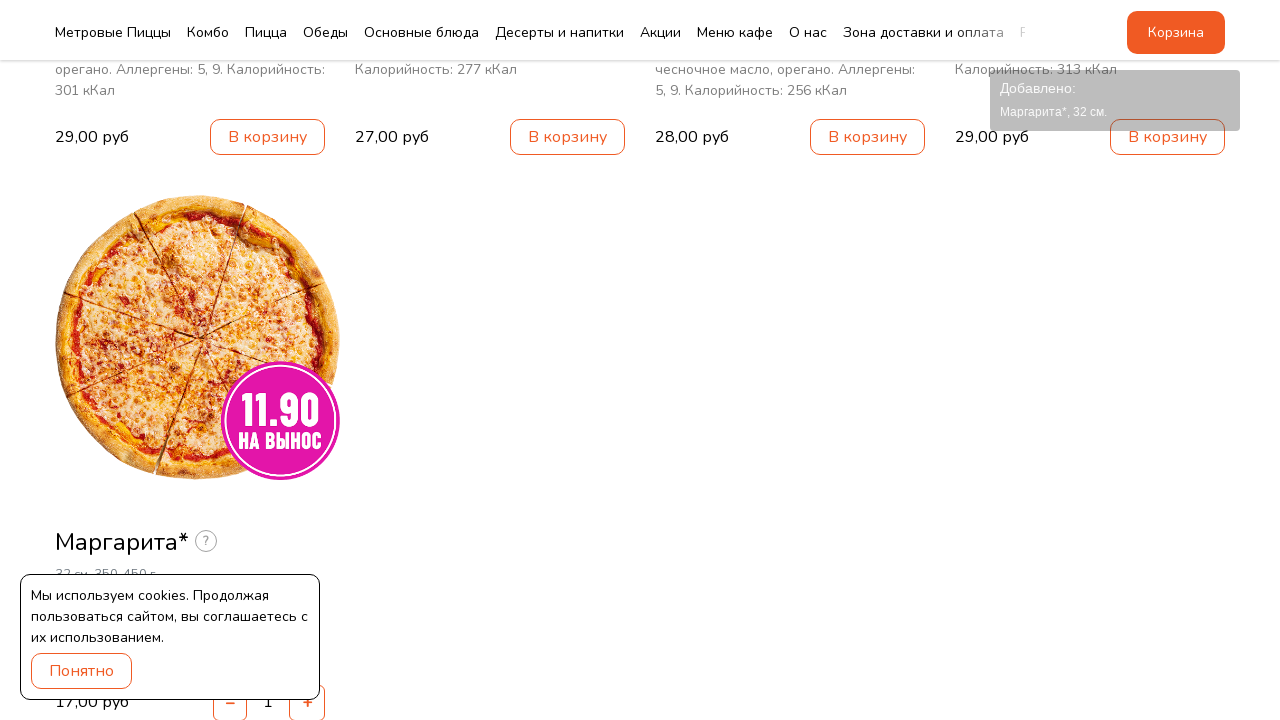

Waited for page to update after adding pizza
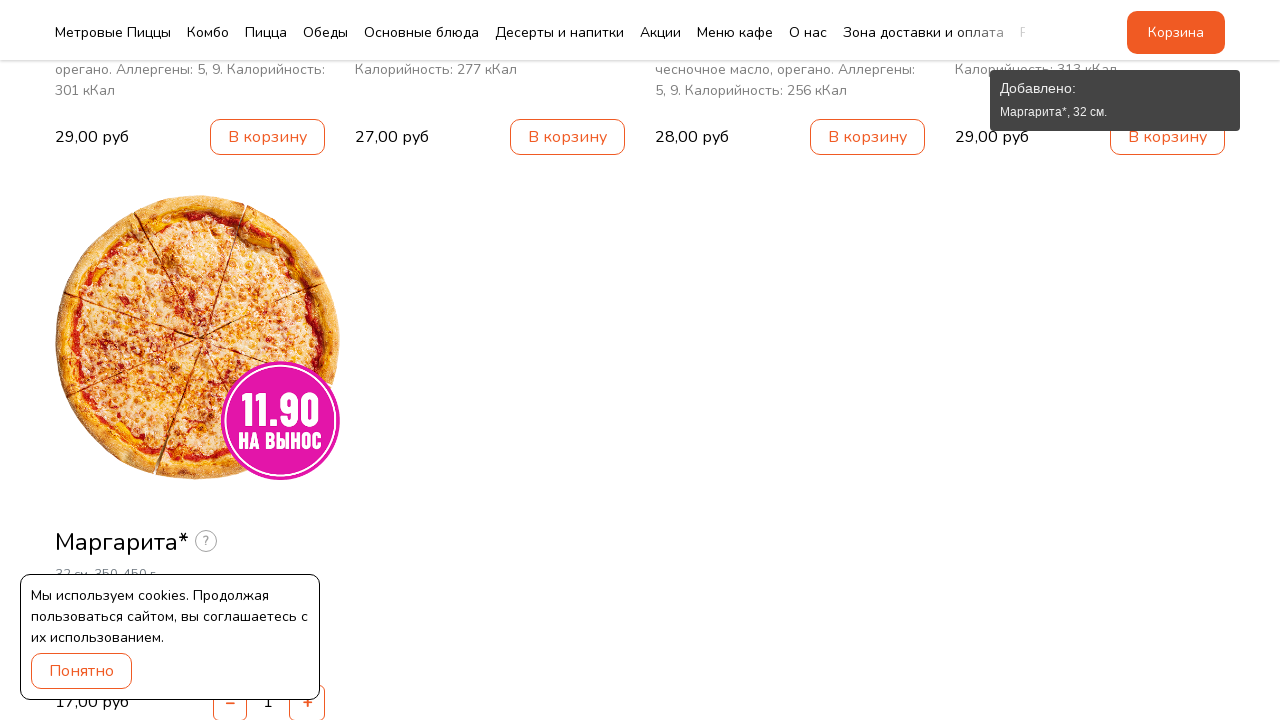

Clicked on basket button to view cart at (1176, 32) on #basket
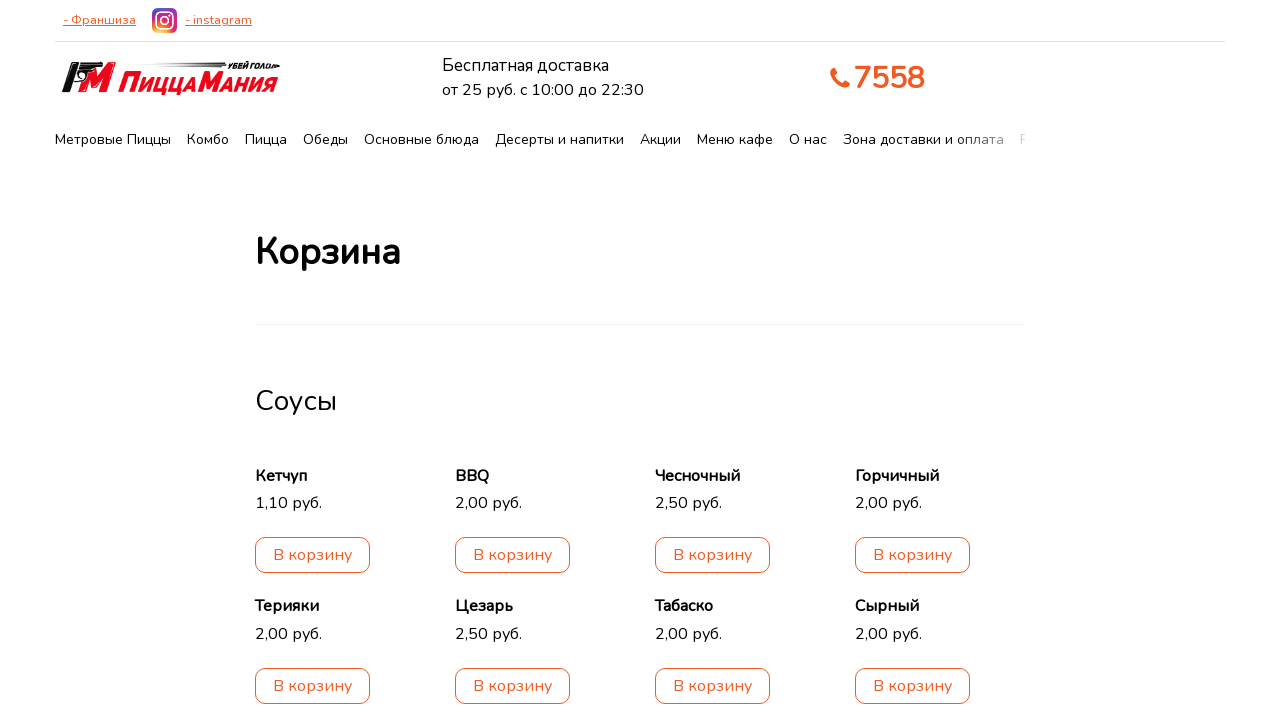

Clicked on beverages section link at (906, 534) on xpath=//a[@href='/#beverages']
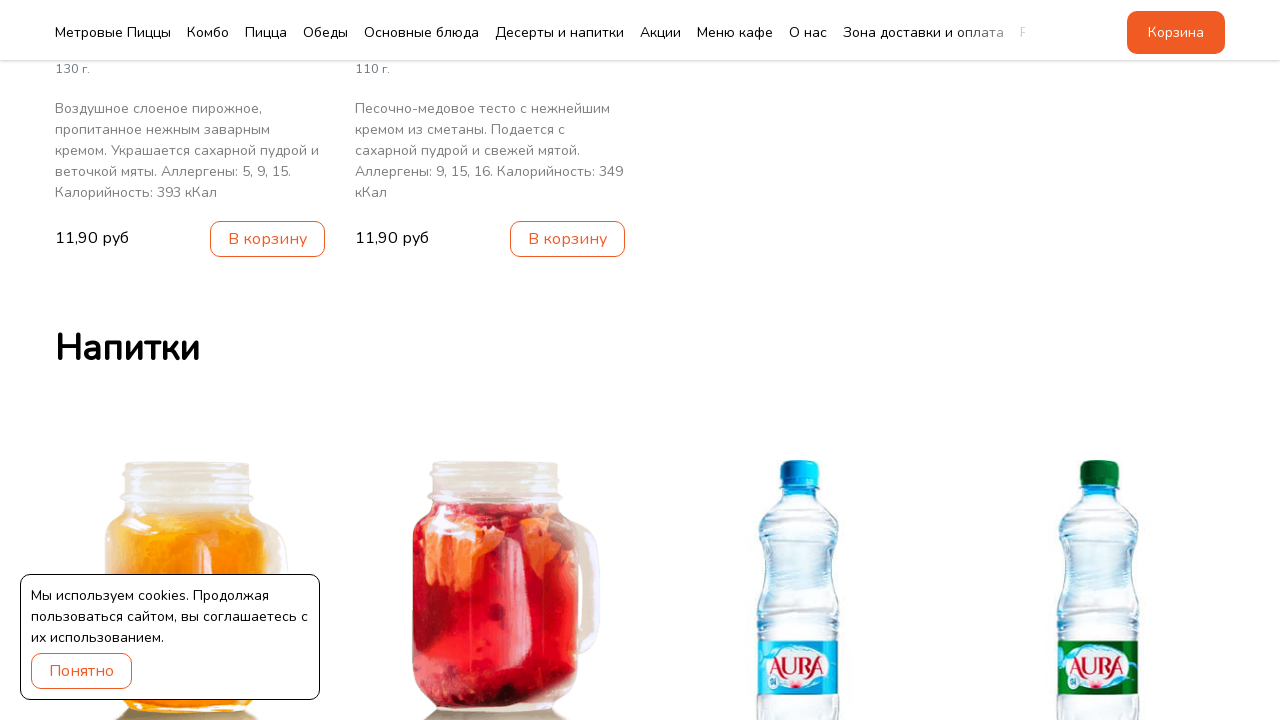

Clicked to add AURA water to basket at (868, 361) on a[data-id='95']
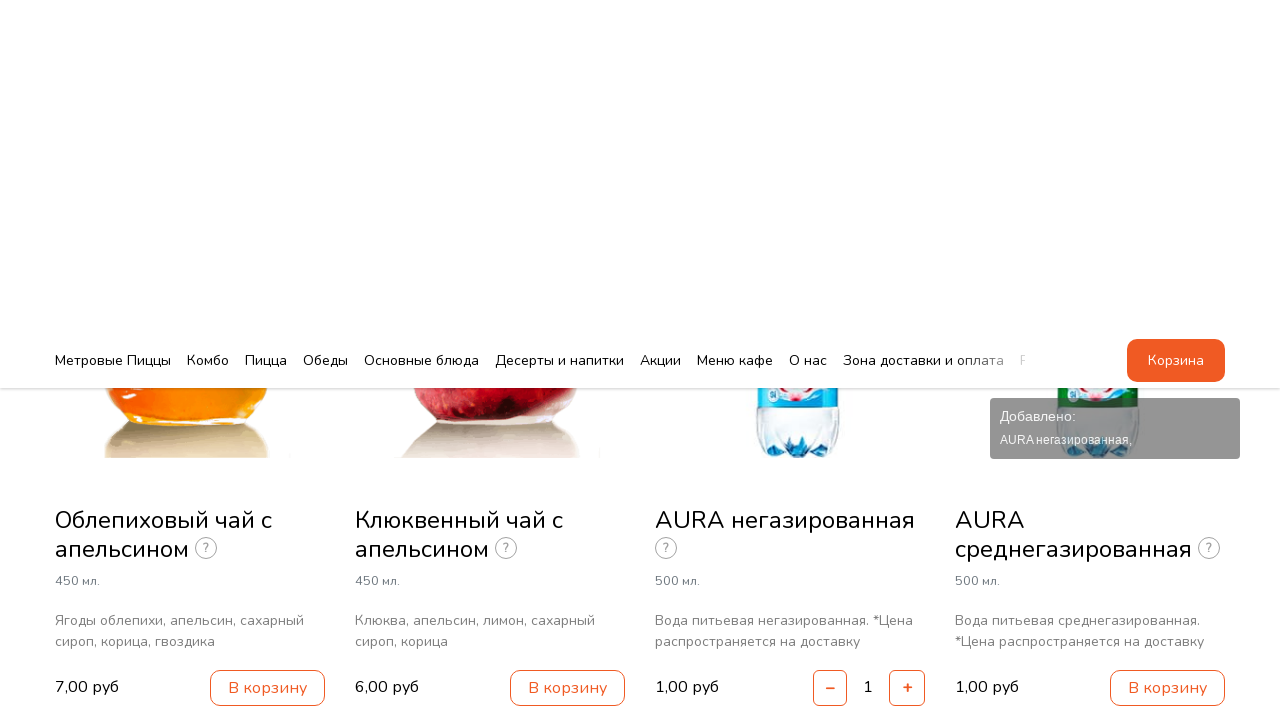

Clicked on basket button to view updated cart with pizza and drink at (1176, 32) on #basket
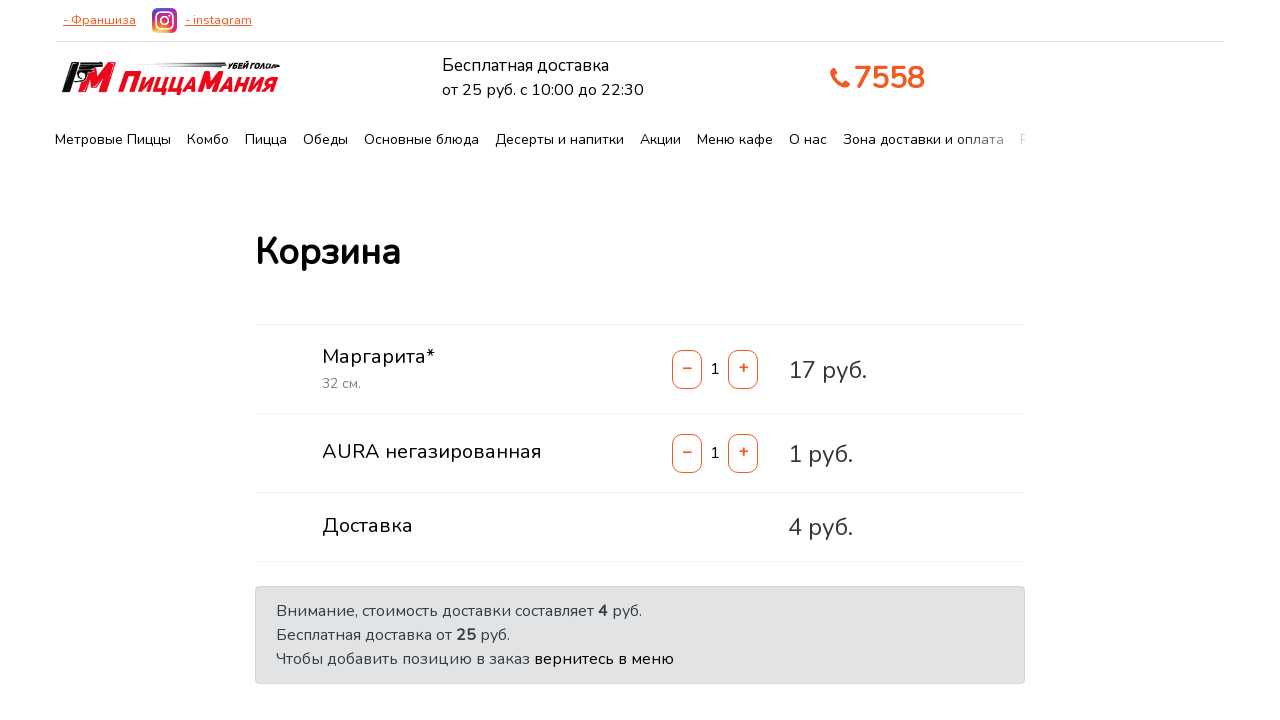

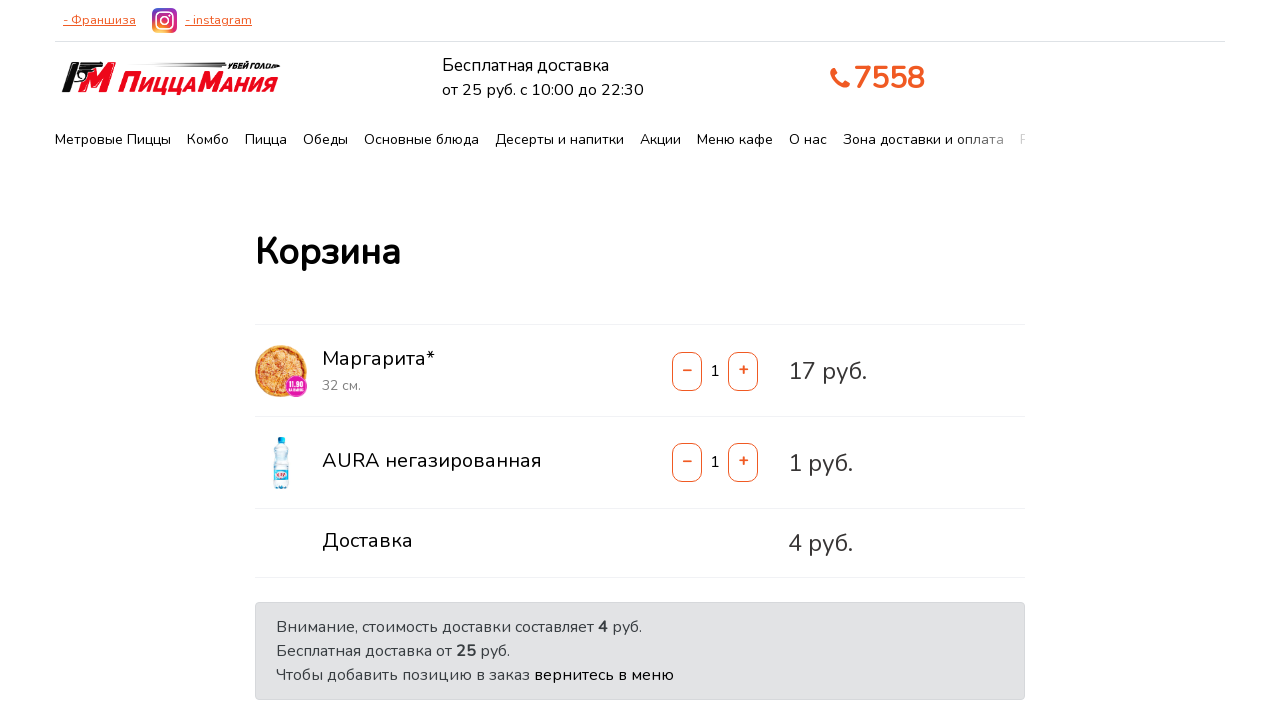